Tests infinite scroll functionality by scrolling down the page

Starting URL: https://the-internet.herokuapp.com/

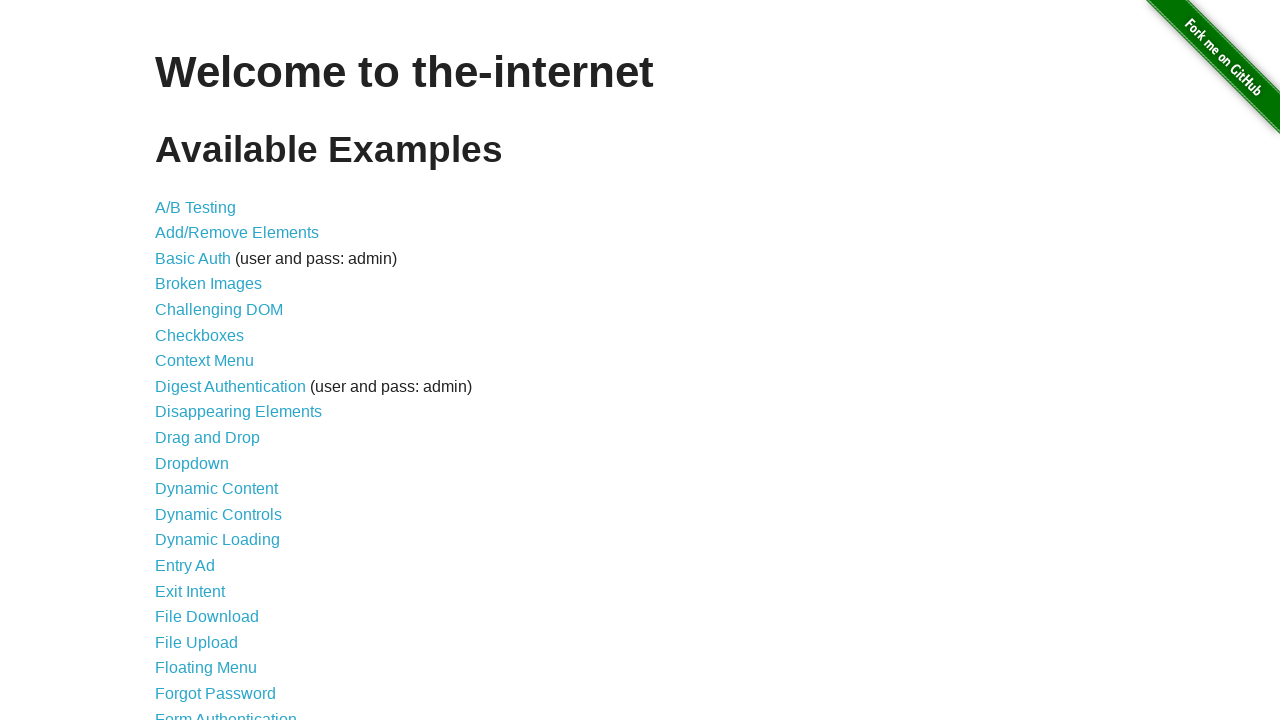

Clicked on Infinite Scroll link at (201, 360) on a[href='/infinite_scroll']
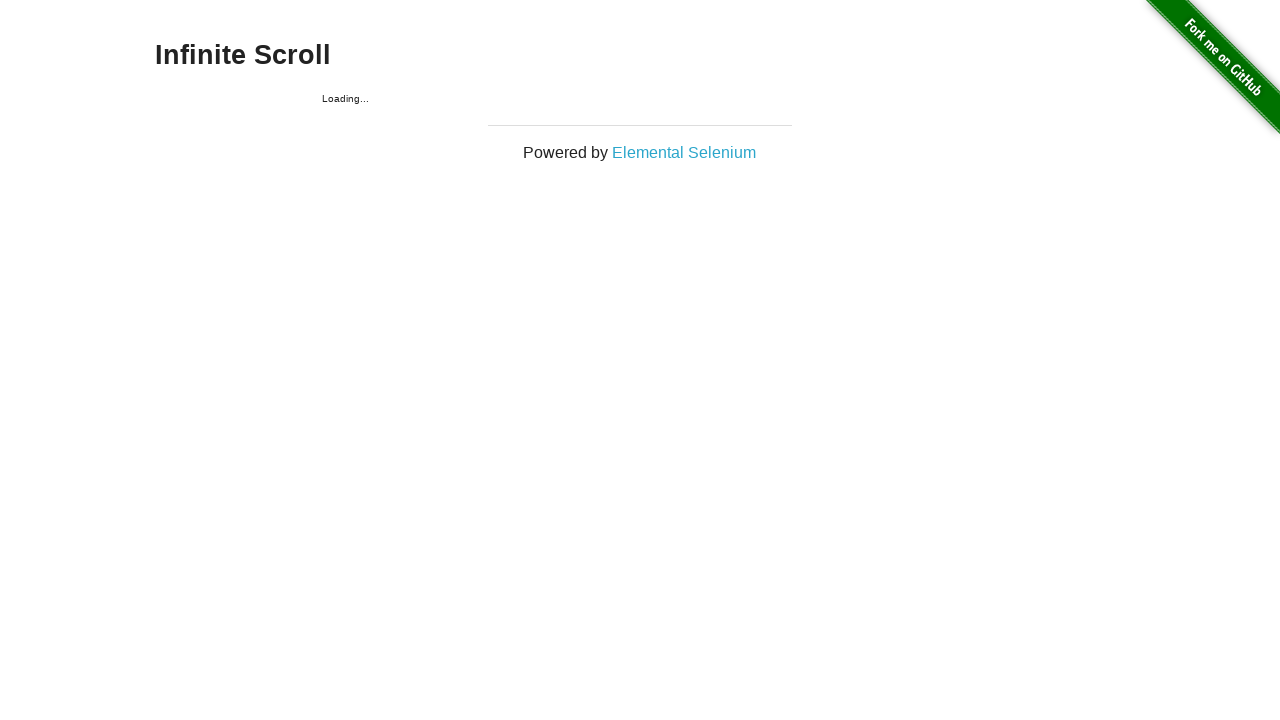

Initial infinite scroll content loaded
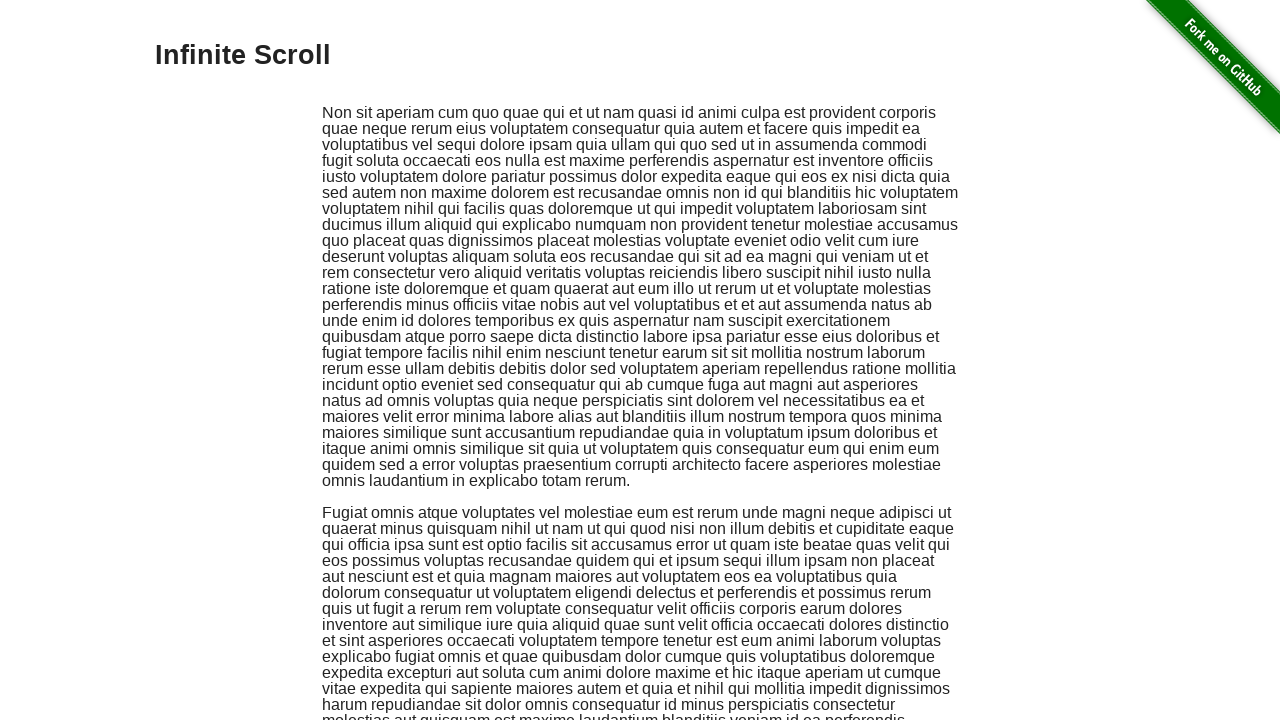

Scrolled down to bottom of page to trigger infinite scroll
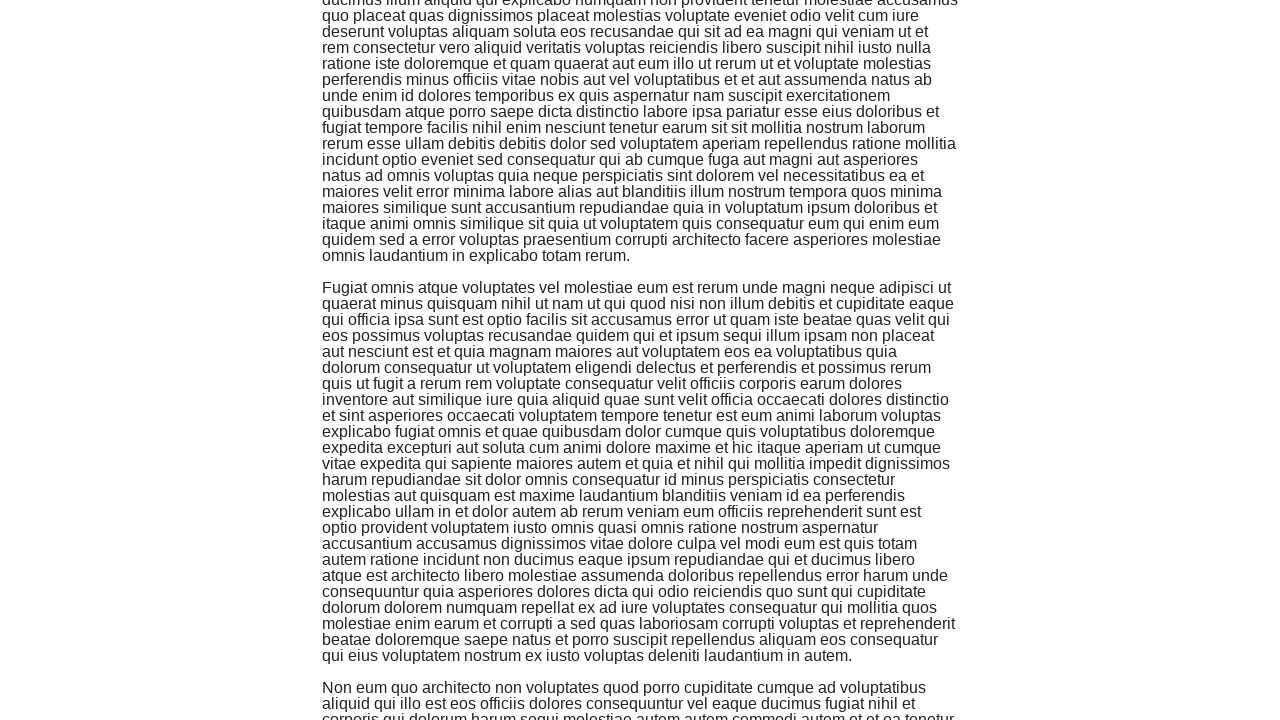

Waited for new content to load after scrolling
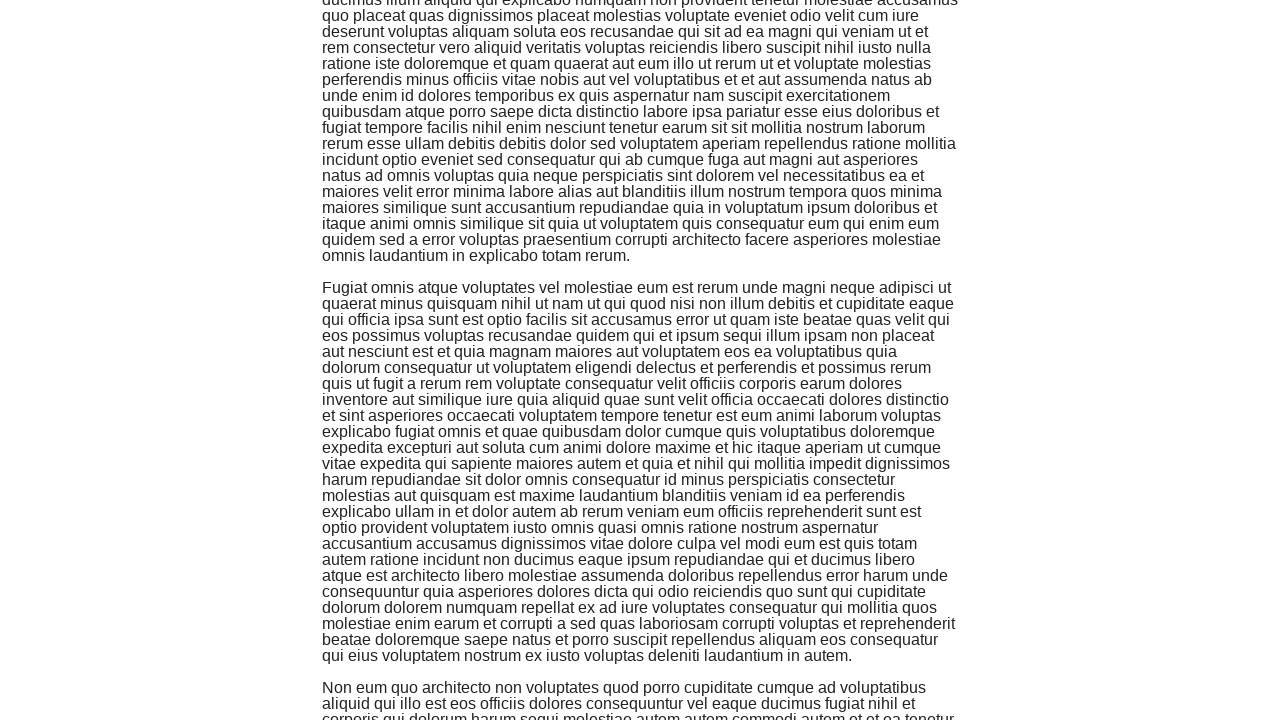

Scrolled down again to trigger additional infinite scroll
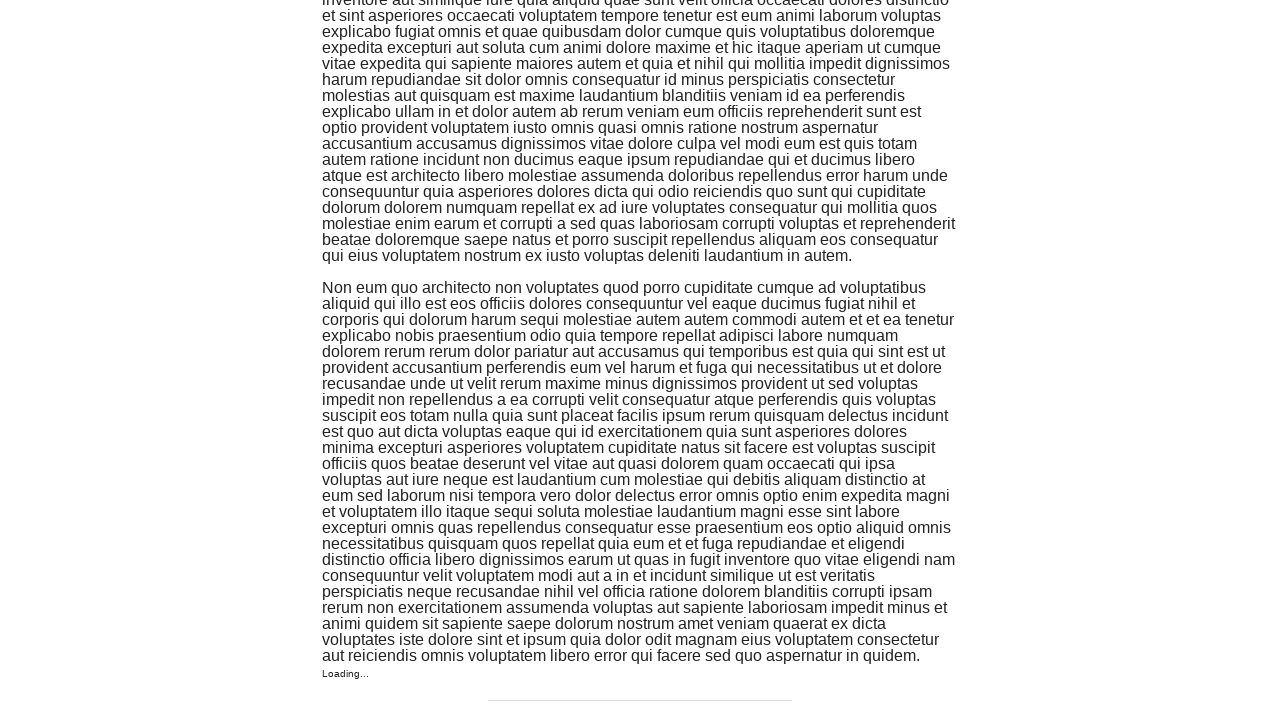

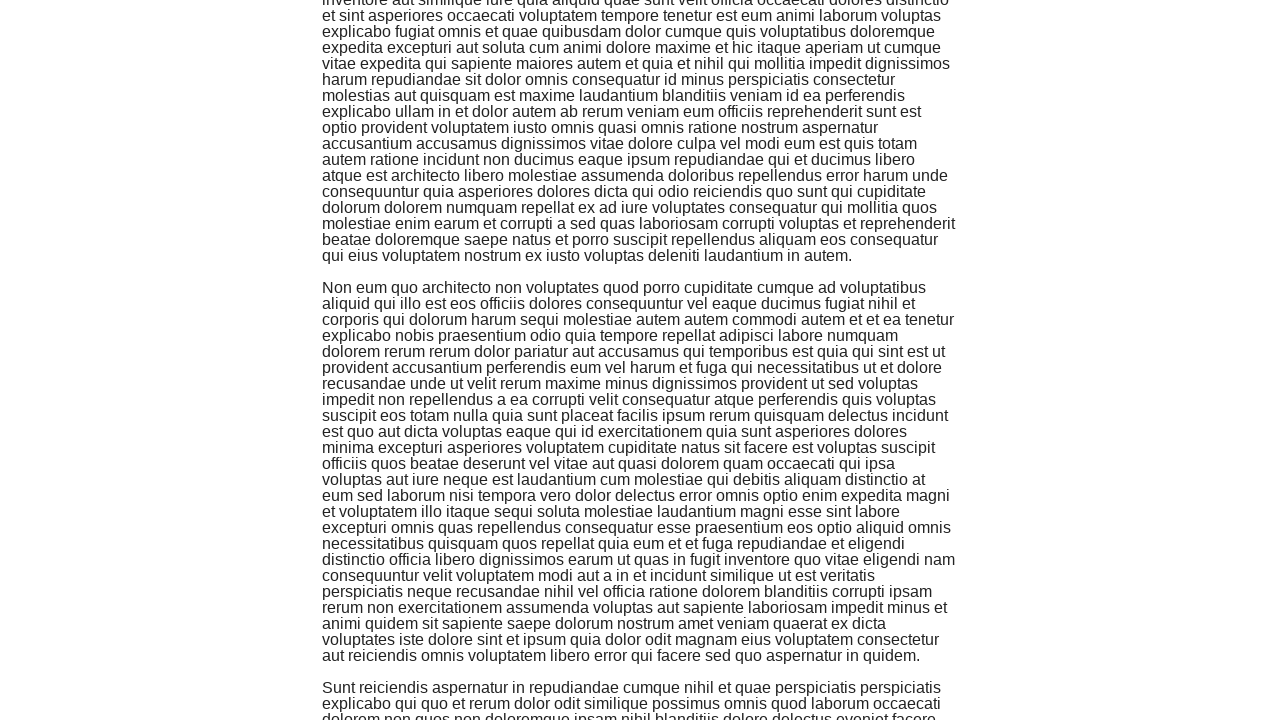